Tests pagination functionality by navigating through all pages of a paginated table

Starting URL: https://testautomationpractice.blogspot.com/

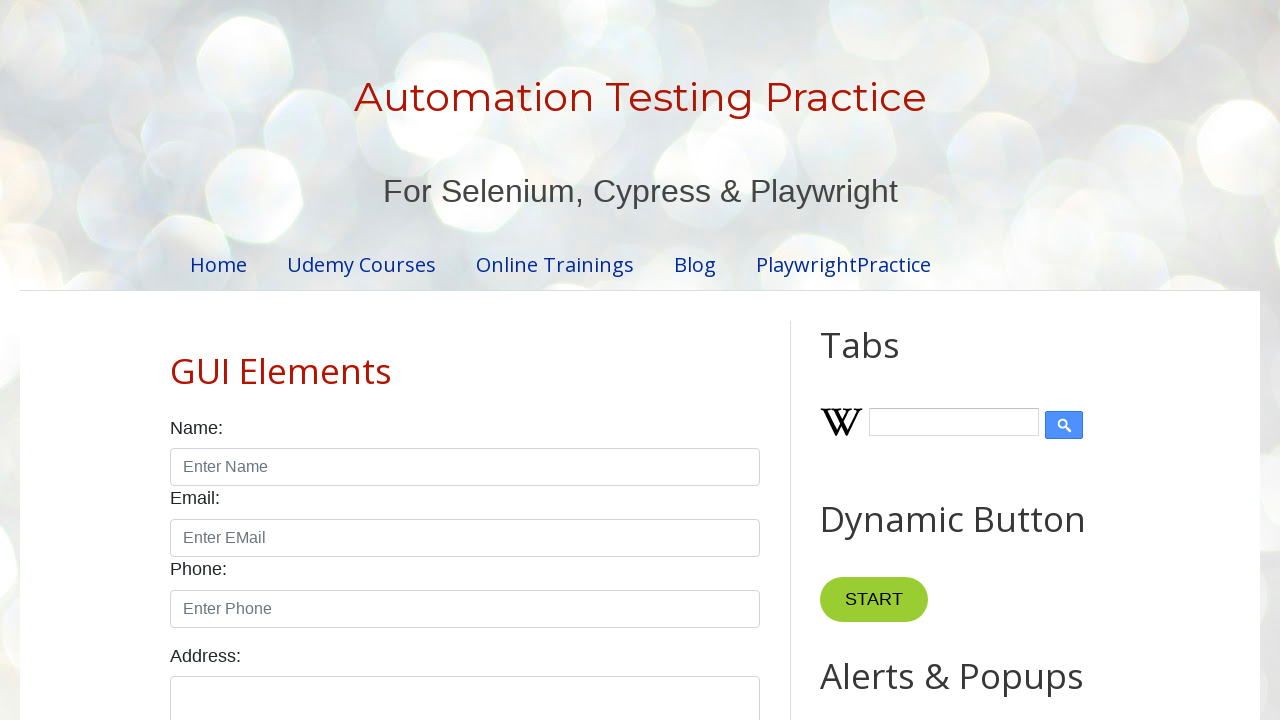

Located pagination links
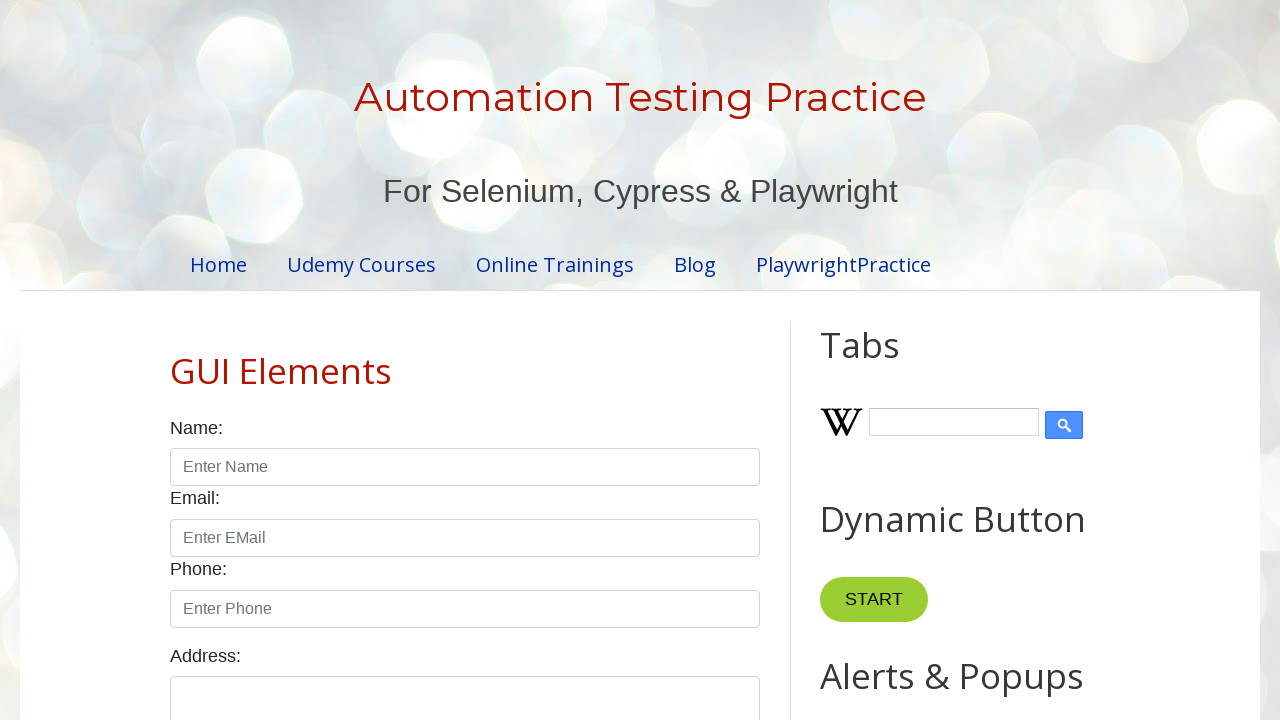

Found 4 pagination pages
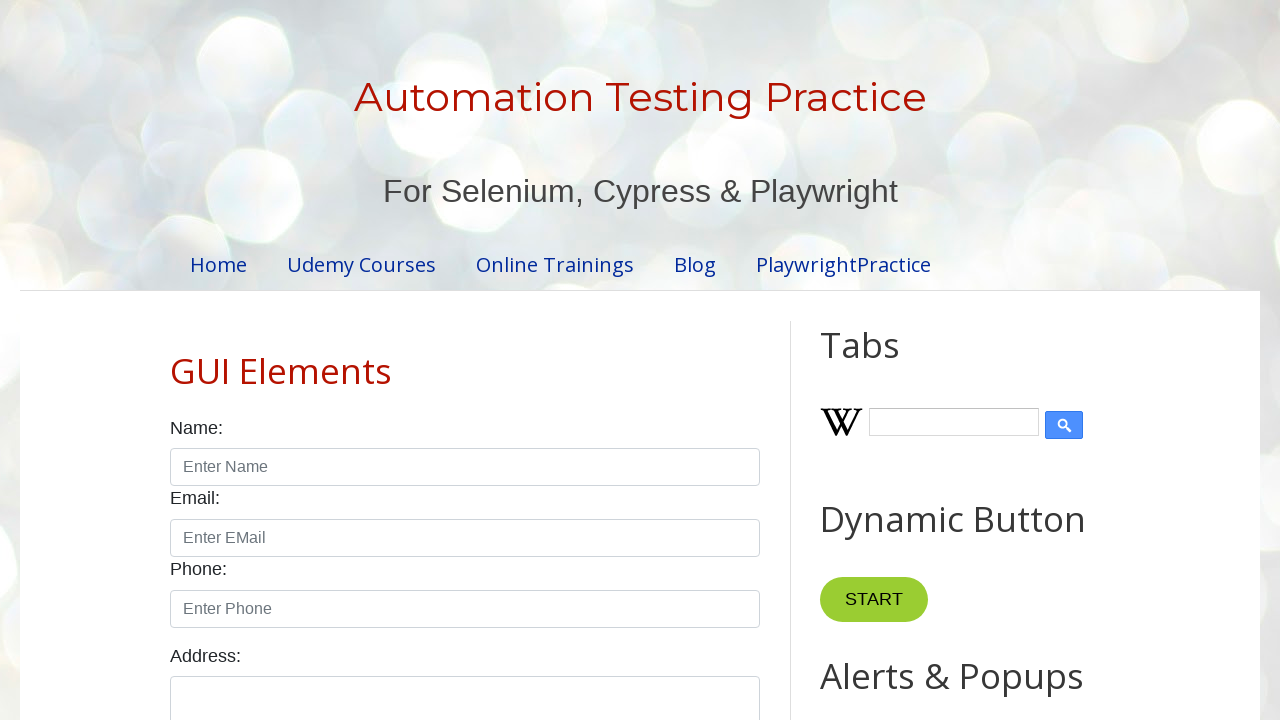

Page 1 table rows loaded
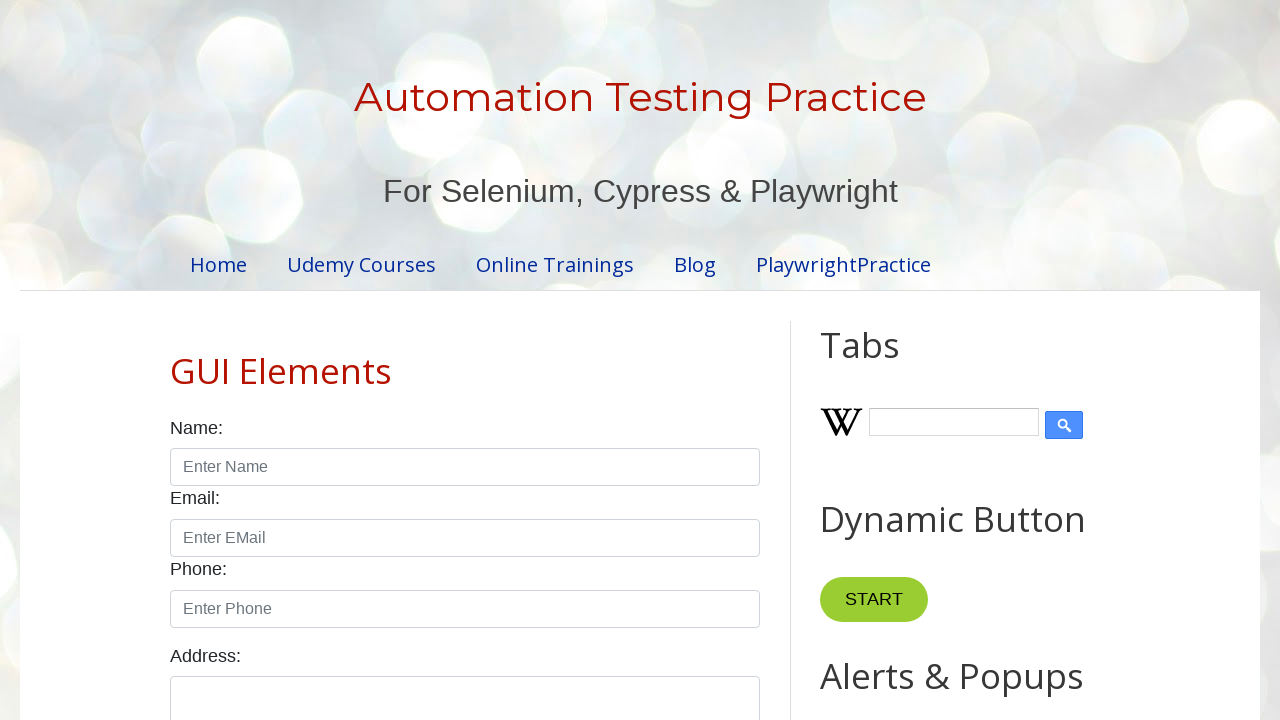

Clicked on page 2 link at (456, 361) on xpath=//ul[@id='pagination']//li//a >> nth=1
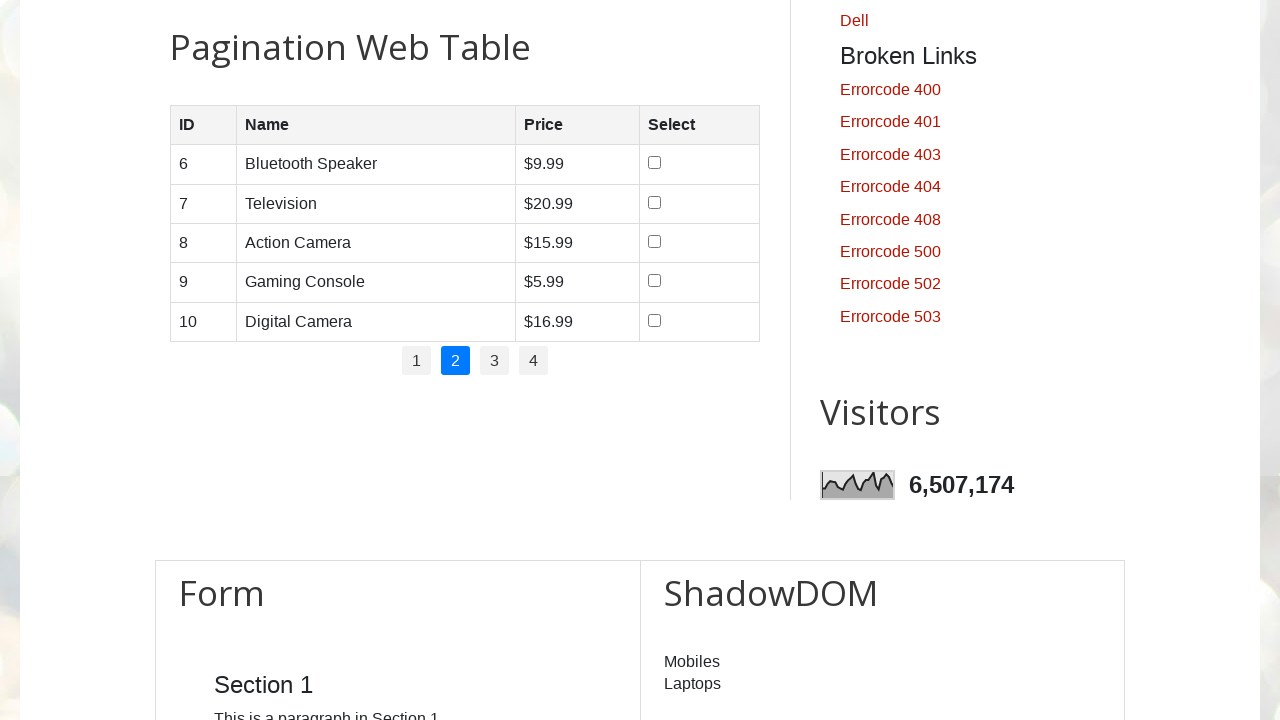

Page 2 table rows loaded
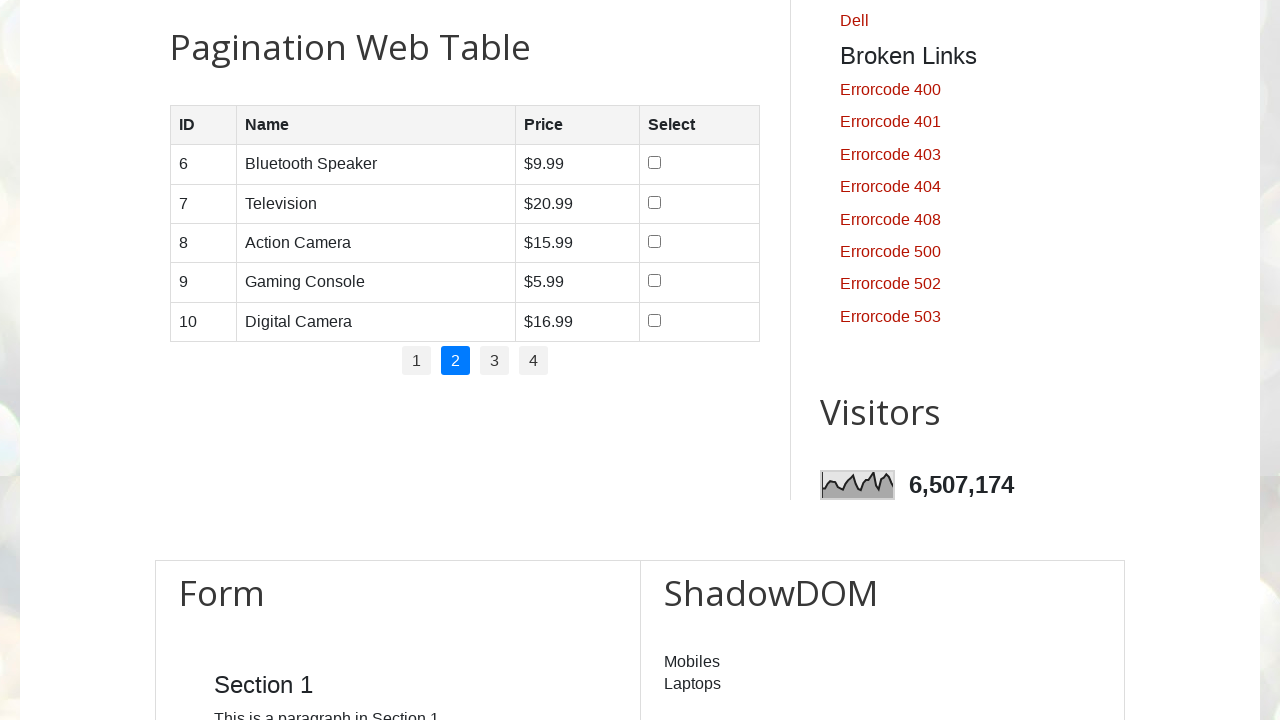

Clicked on page 3 link at (494, 361) on xpath=//ul[@id='pagination']//li//a >> nth=2
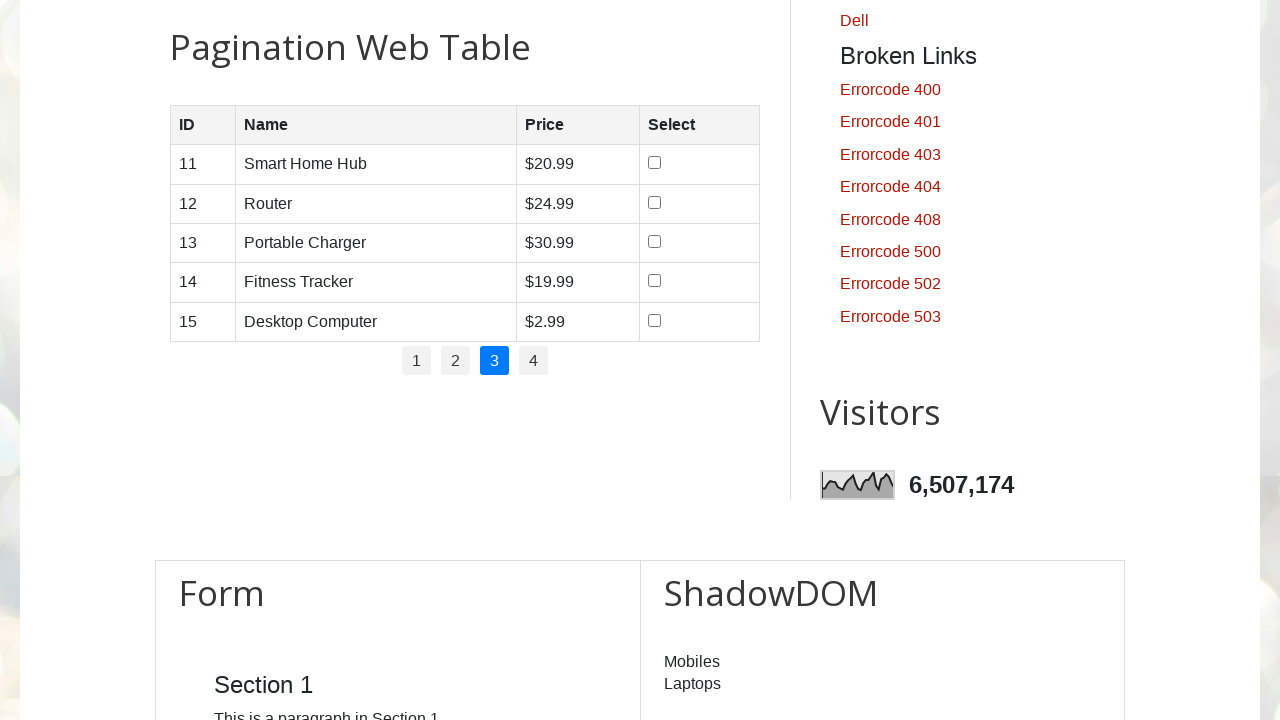

Page 3 table rows loaded
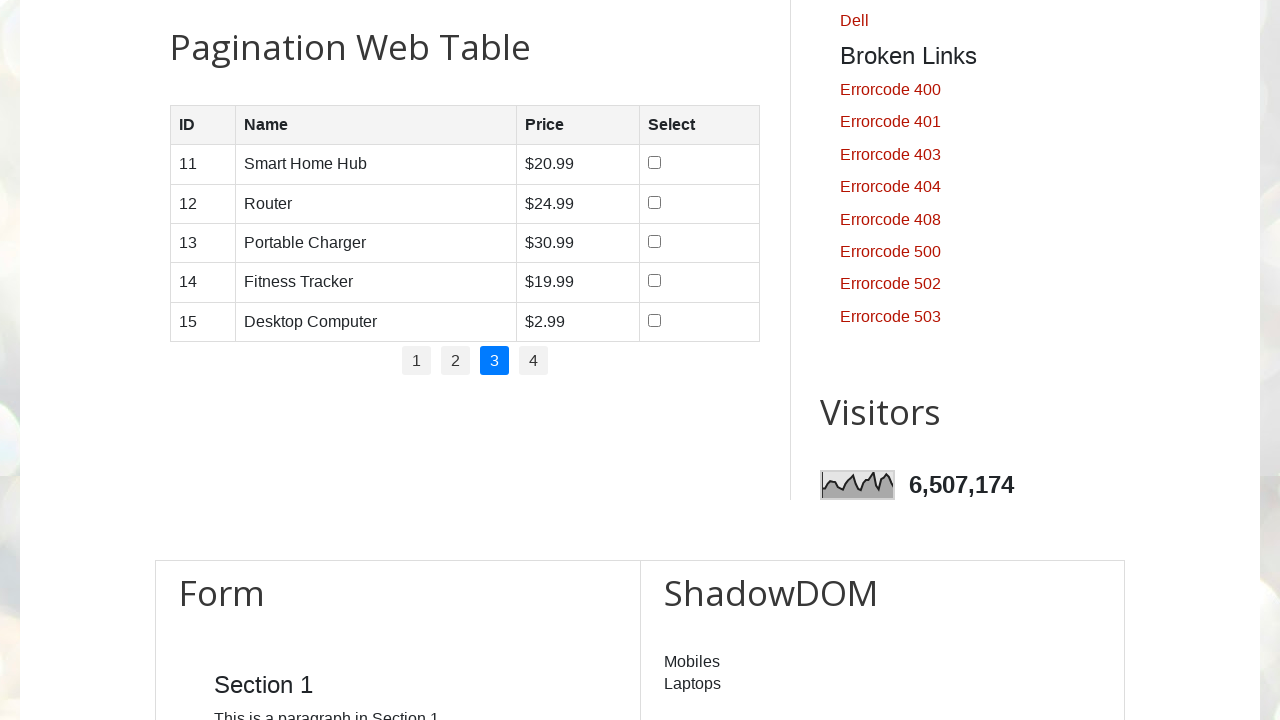

Clicked on page 4 link at (534, 361) on xpath=//ul[@id='pagination']//li//a >> nth=3
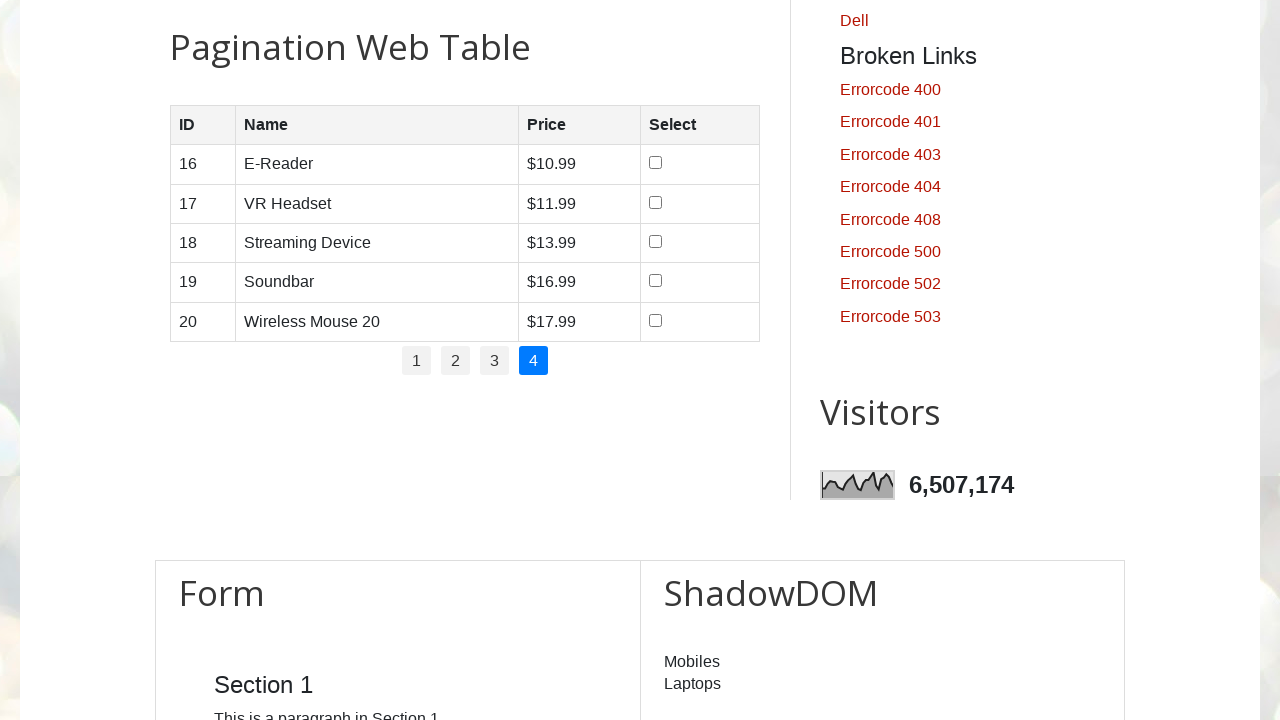

Page 4 table rows loaded
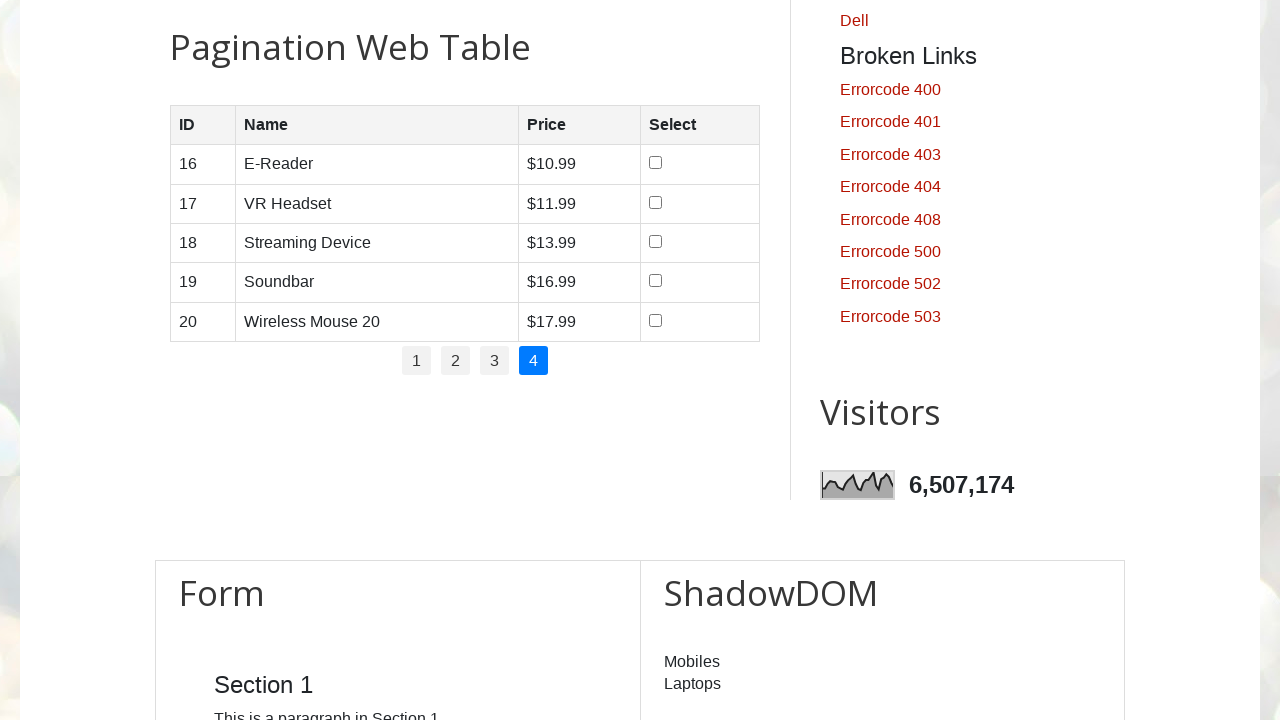

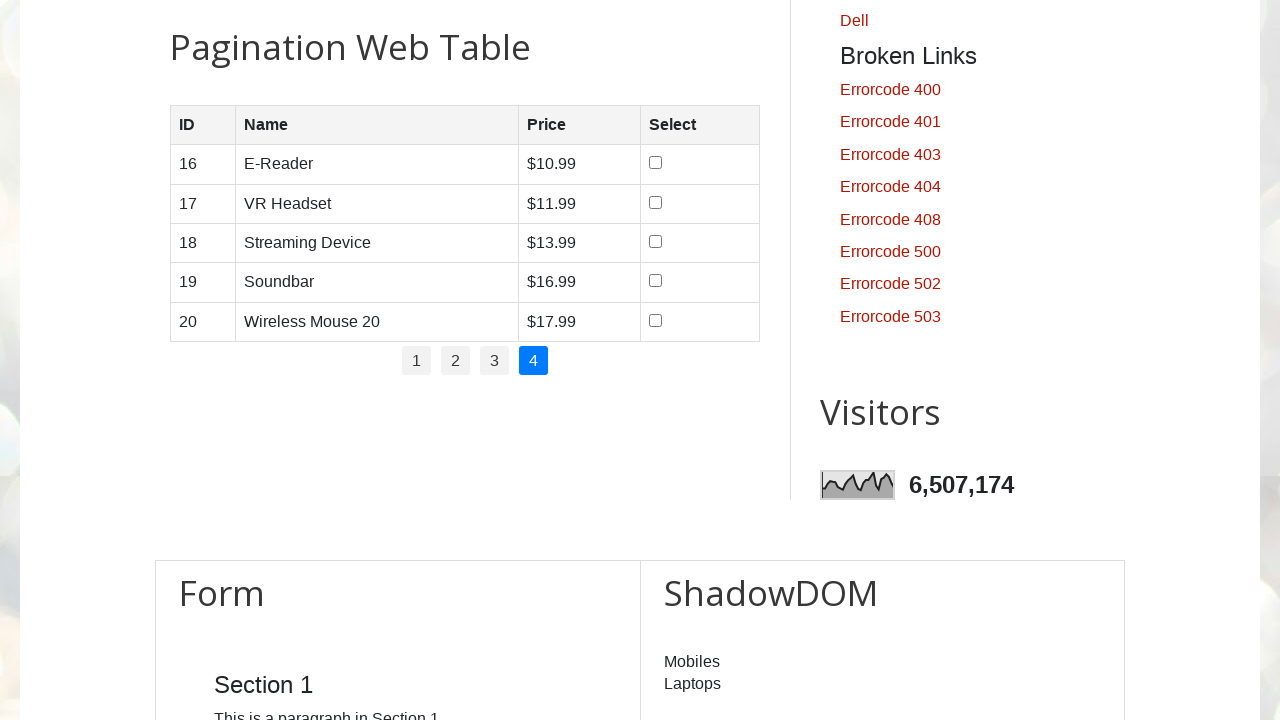